Tests form submission by first clicking a link with a mathematically calculated text value (85397), then filling out a registration form with personal information (name, last name, city, country) and submitting it.

Starting URL: http://suninjuly.github.io/find_link_text

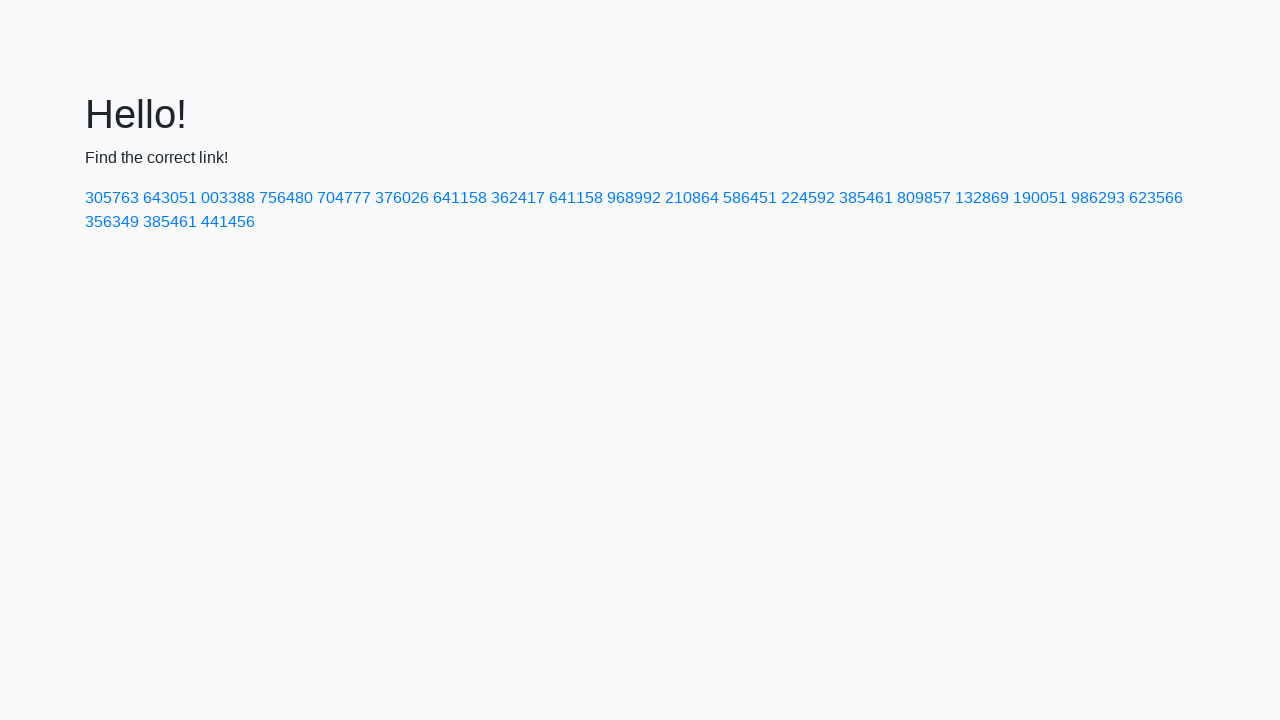

Clicked link with calculated text value '224592' at (808, 198) on text=224592
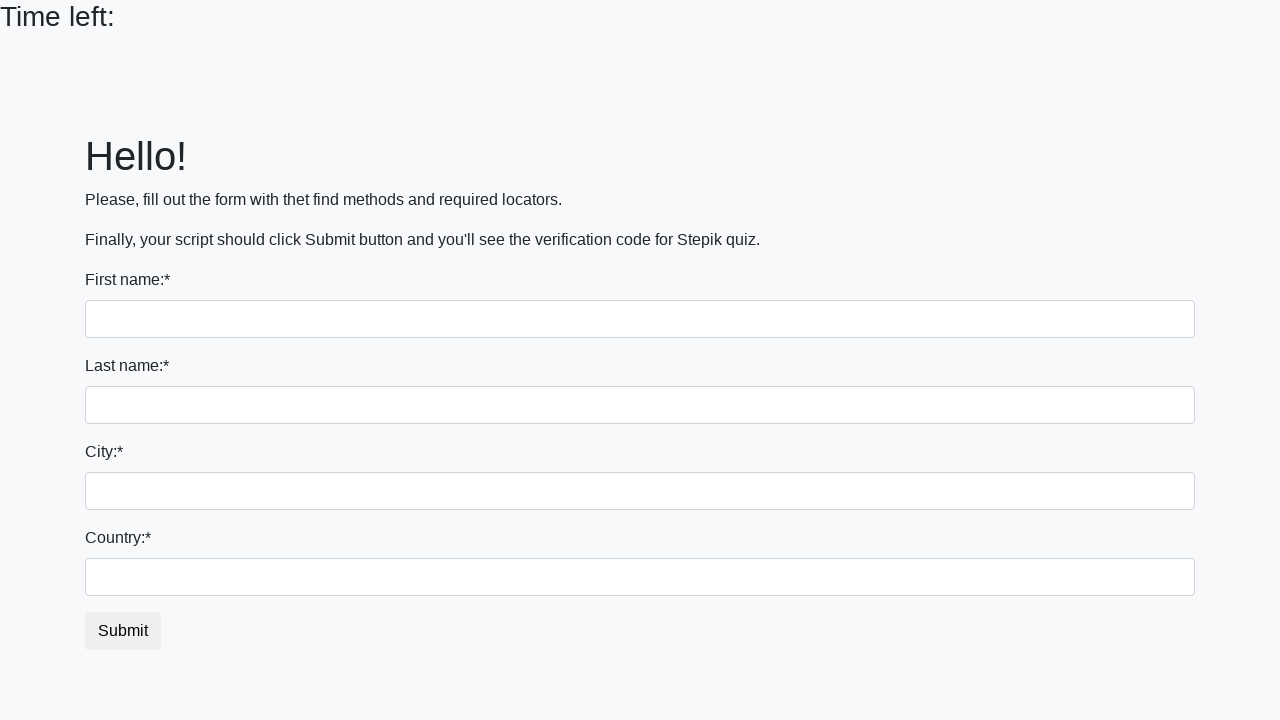

Filled first name field with 'Ivan' on input >> nth=0
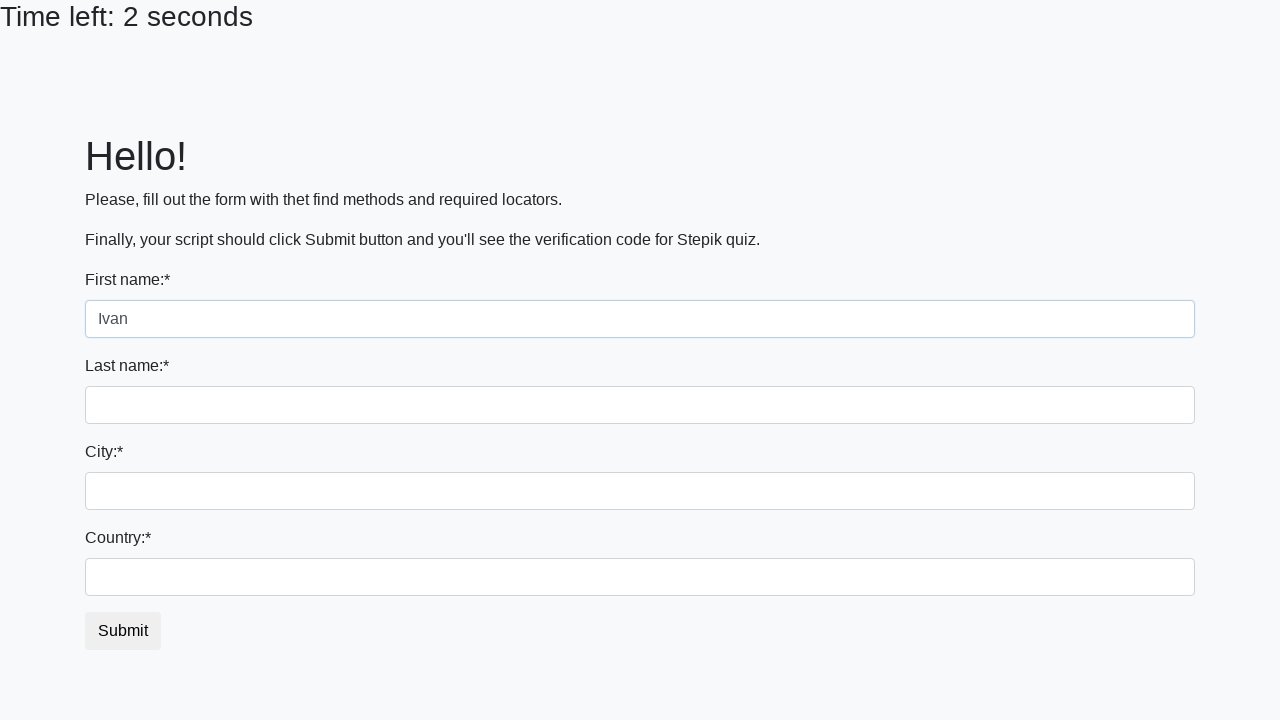

Filled last name field with 'Petrov' on input[name='last_name']
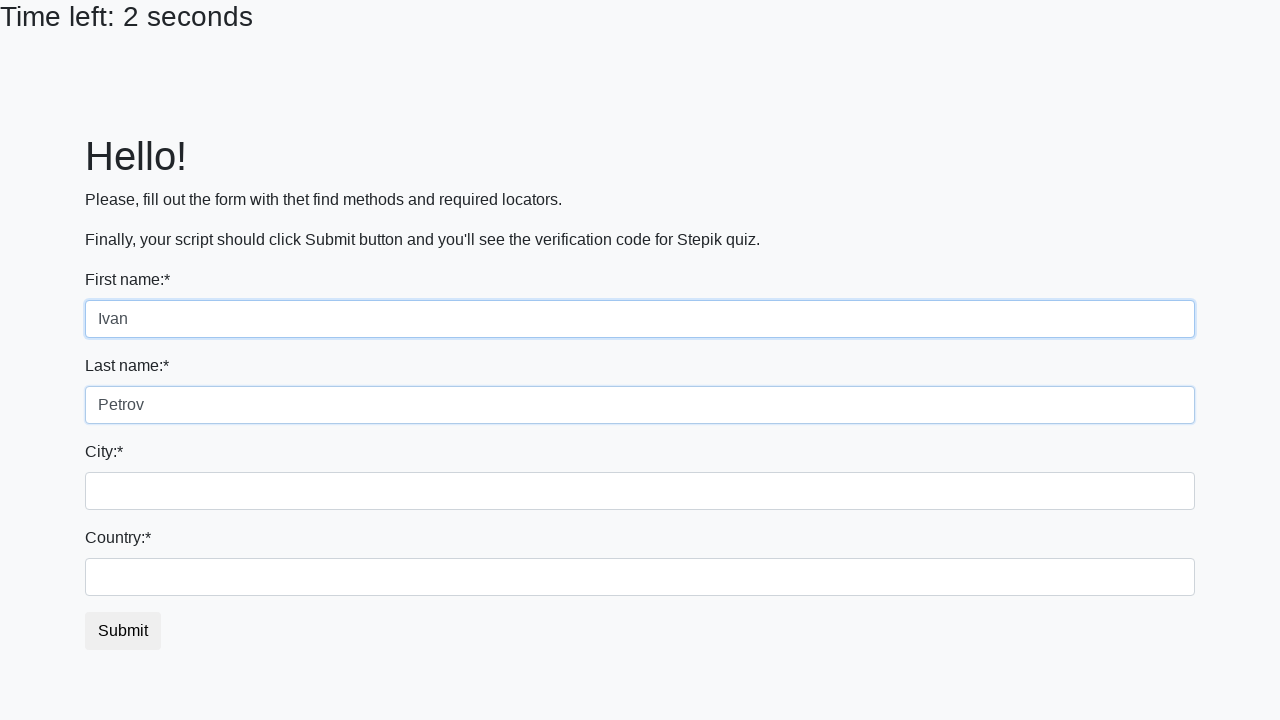

Filled city field with 'Smolensk' on .form-control.city
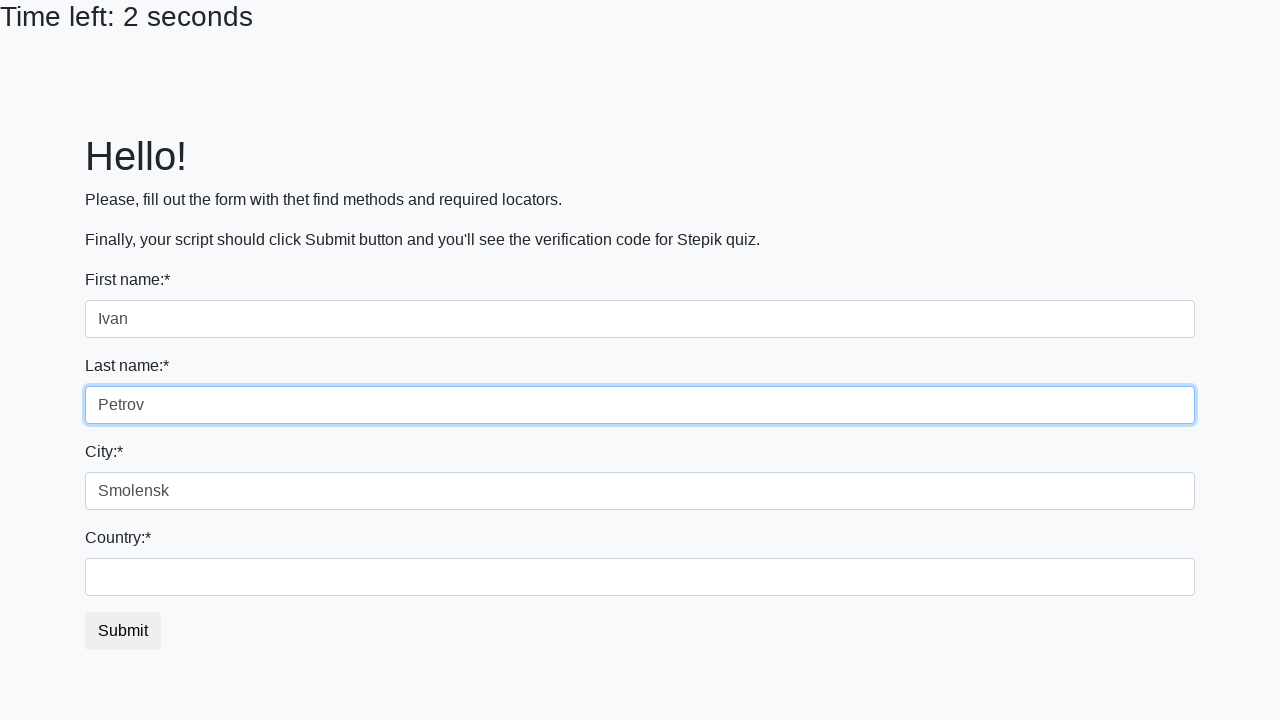

Filled country field with 'Russia' on #country
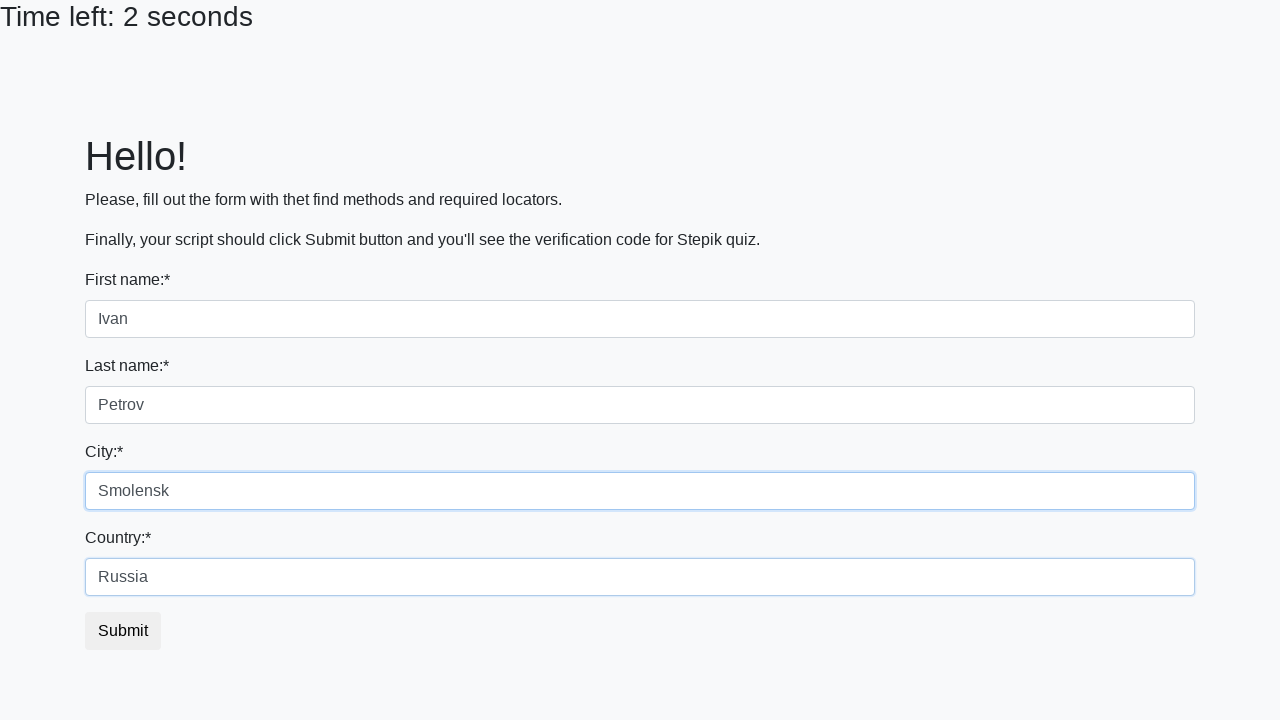

Clicked submit button to complete registration at (123, 631) on button.btn
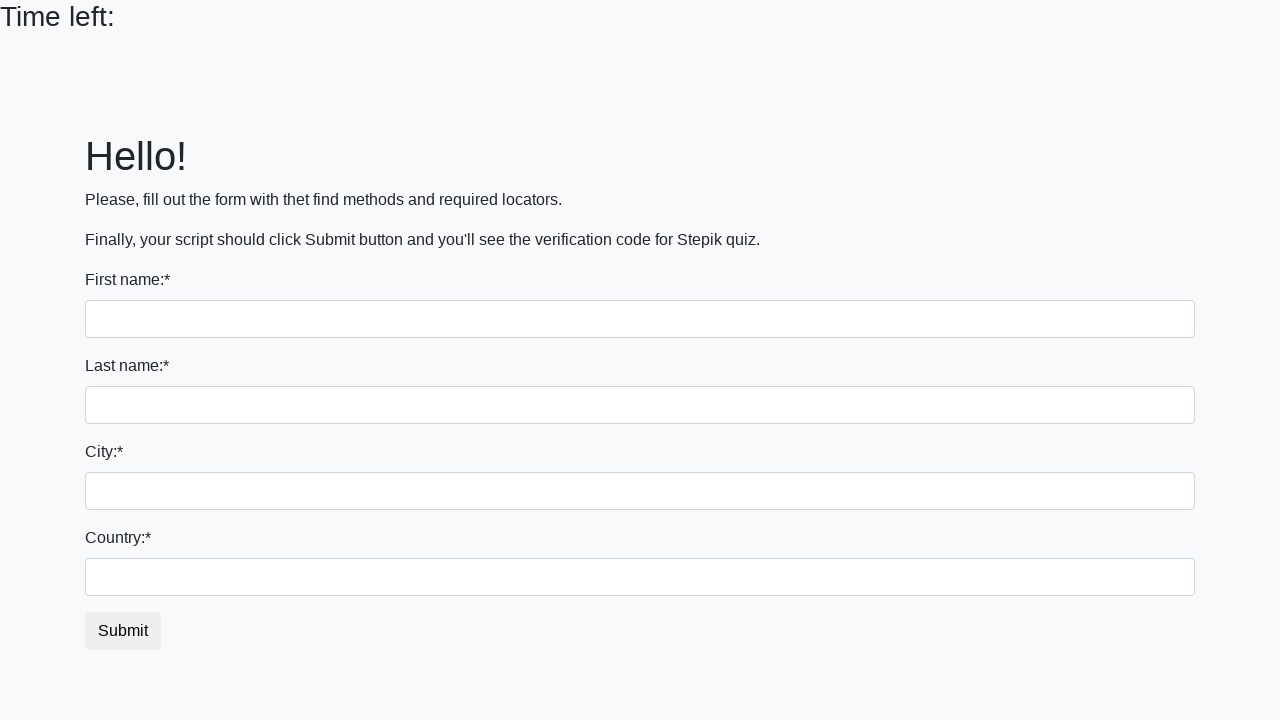

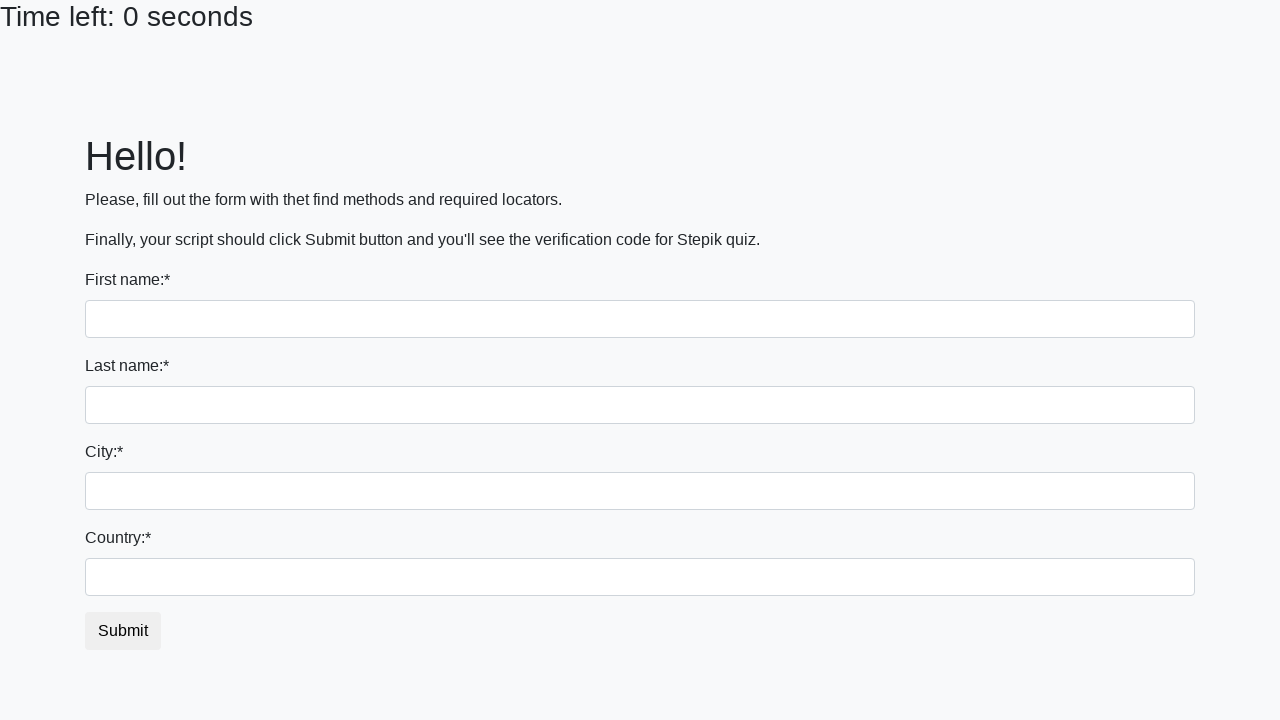